Tests window handling by navigating to a multiple windows demo page, opening a new window via a link, and switching between parent and child windows

Starting URL: https://the-internet.herokuapp.com

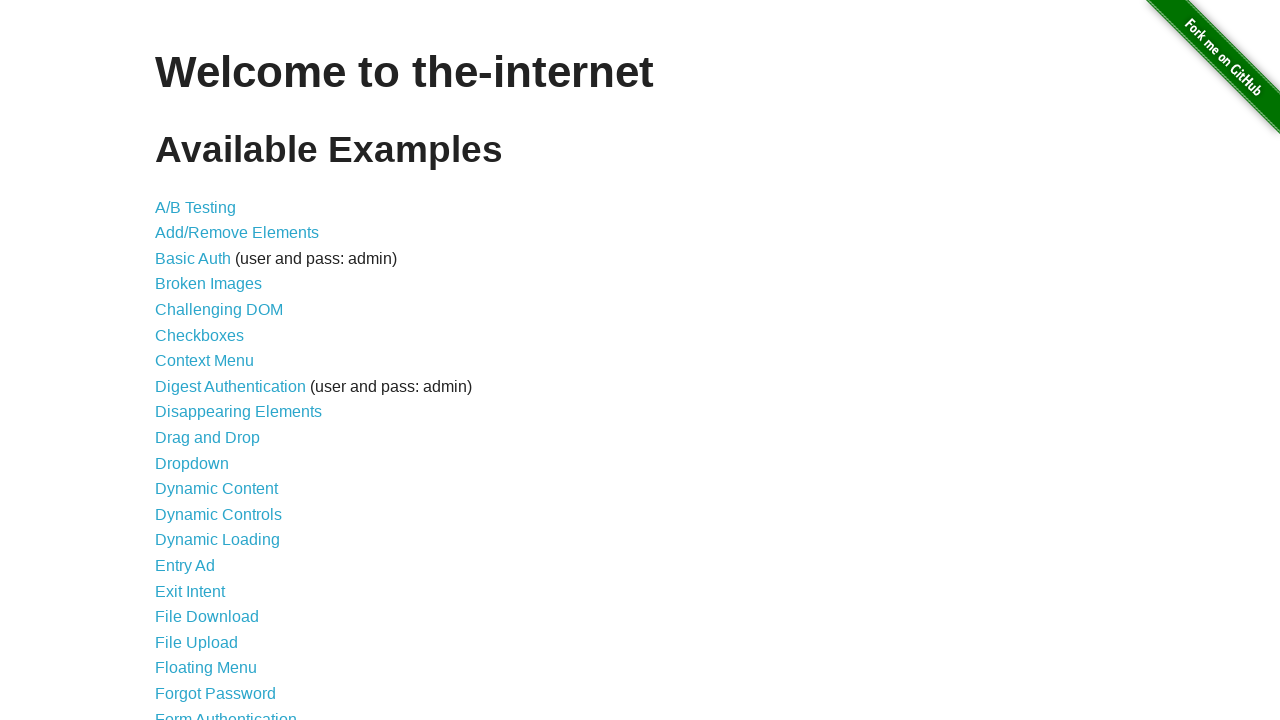

Clicked on 'Multiple Windows' link at (218, 369) on a:has-text('Multiple Windows')
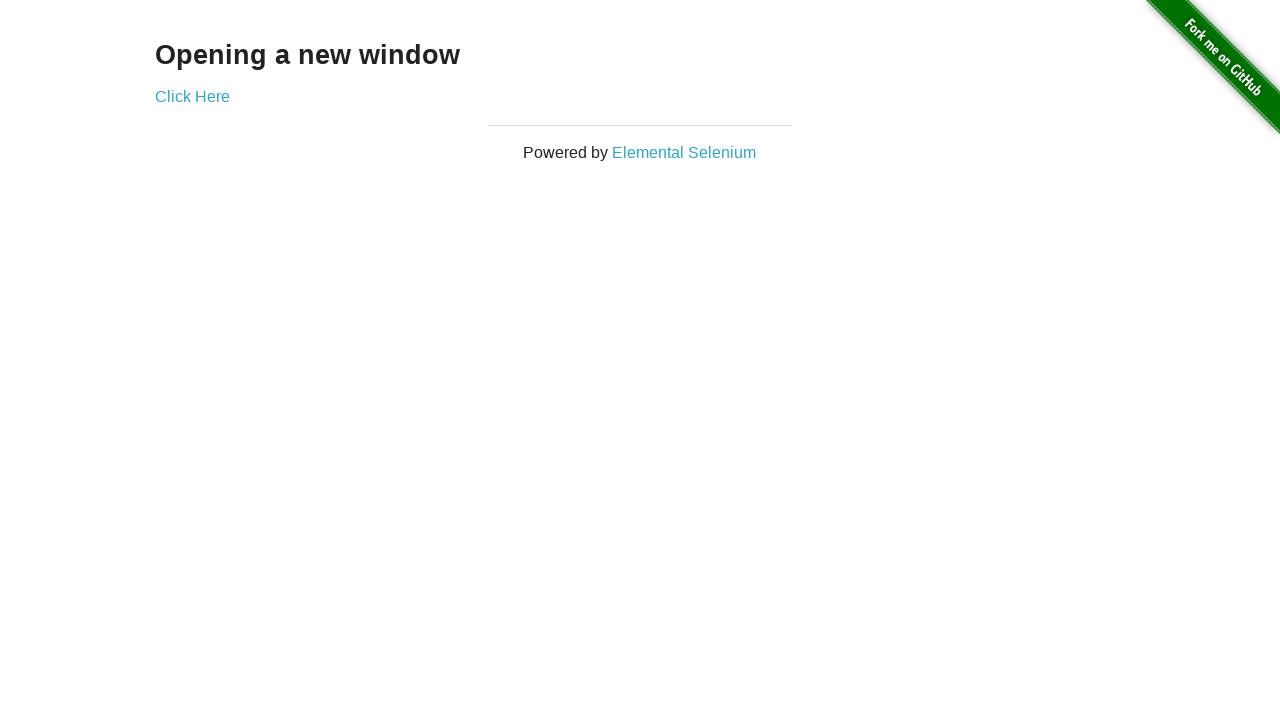

Multiple Windows page loaded
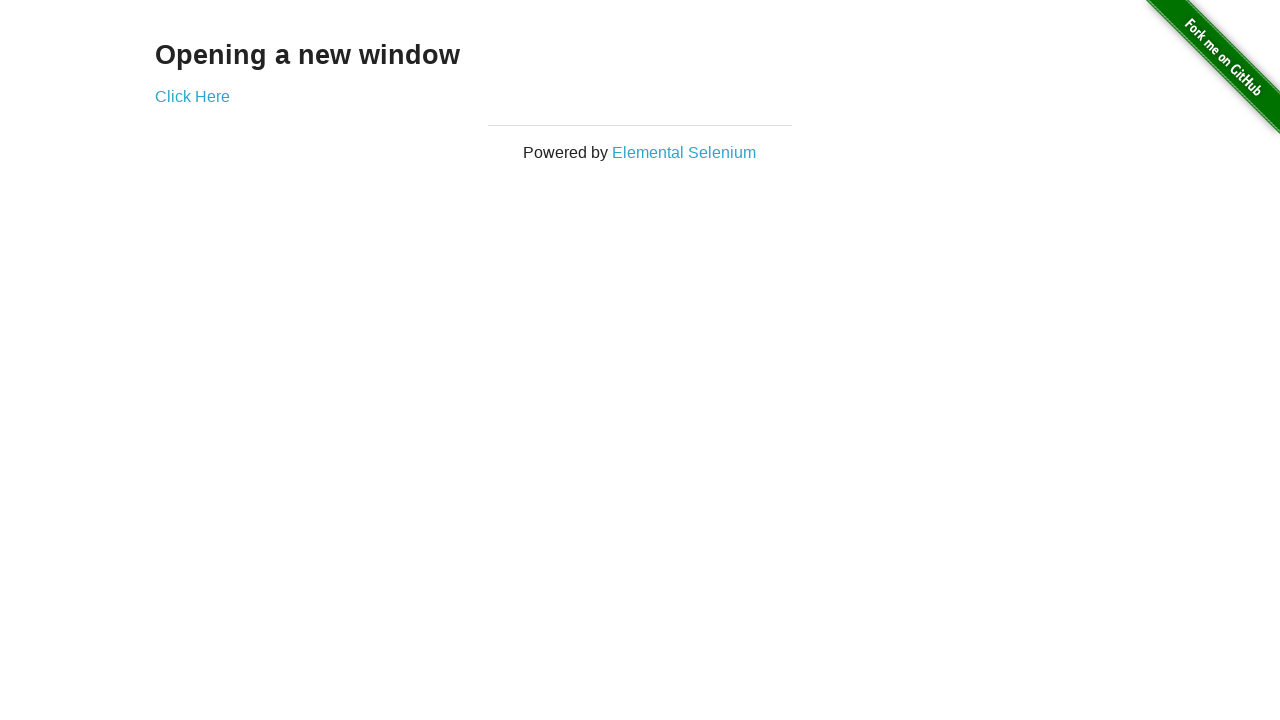

Clicked 'Click Here' link to open new window at (192, 96) on a:has-text('Click Here')
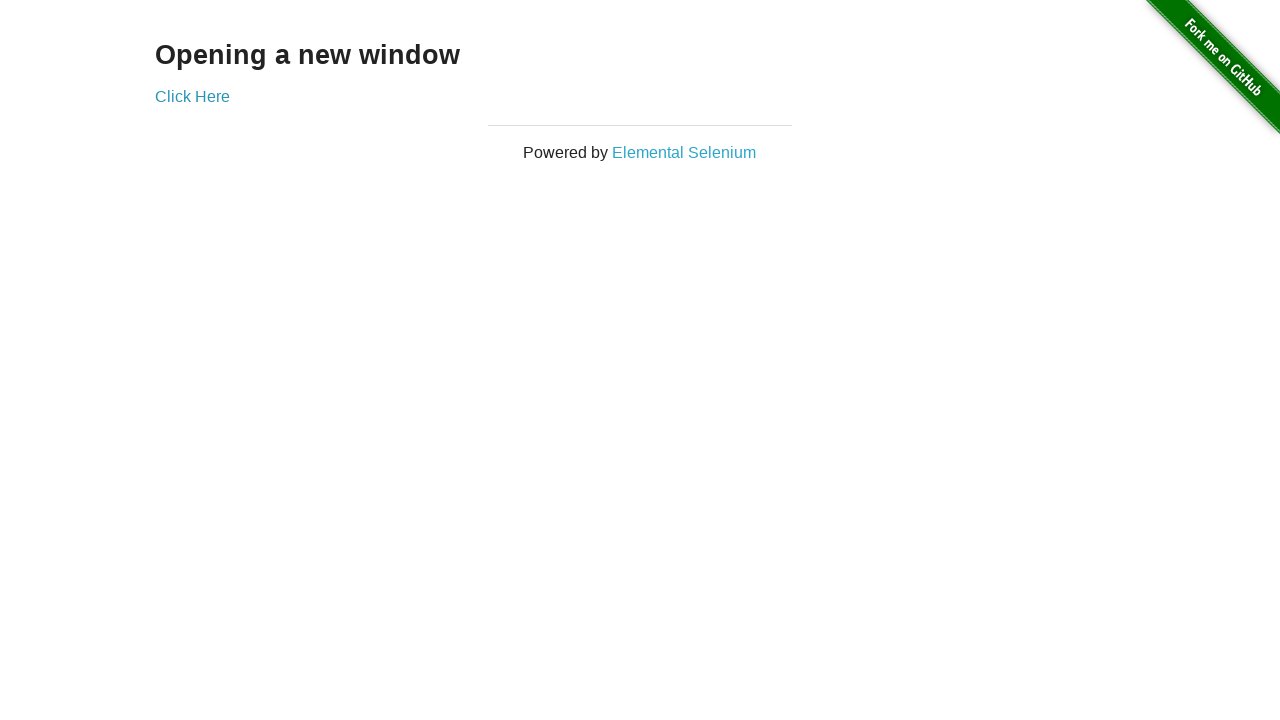

New window/page object captured
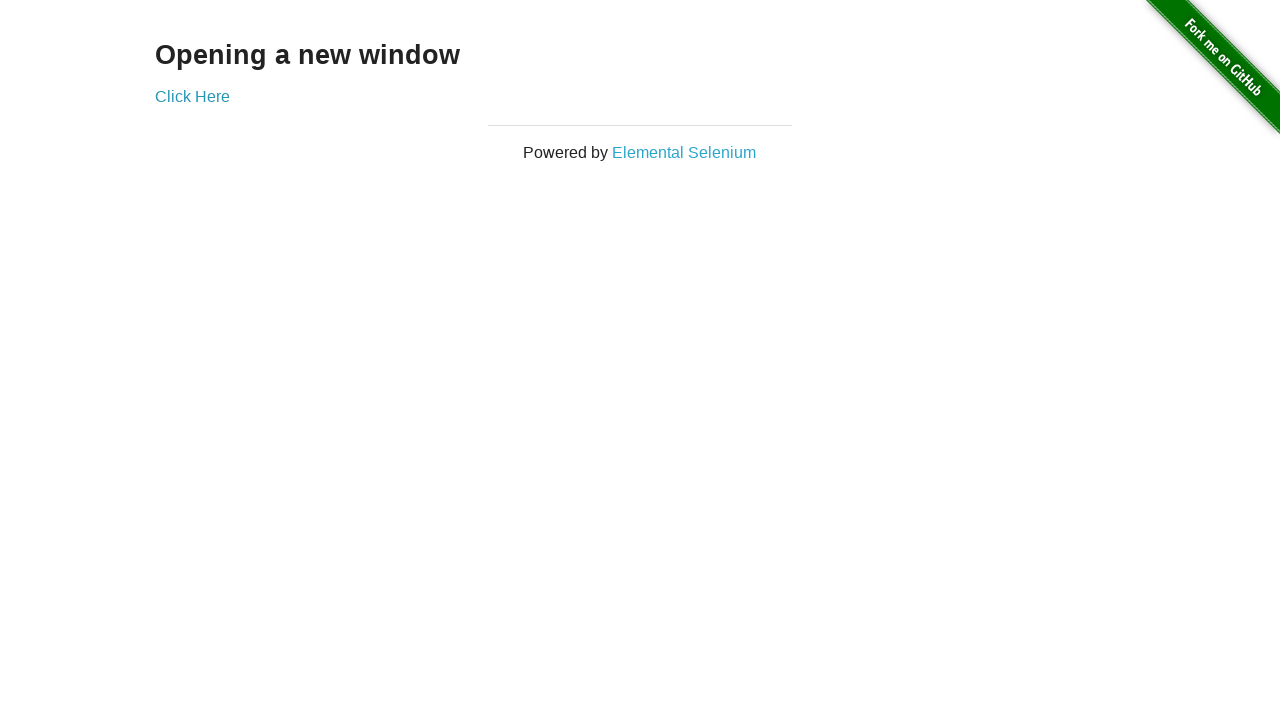

New window page loaded
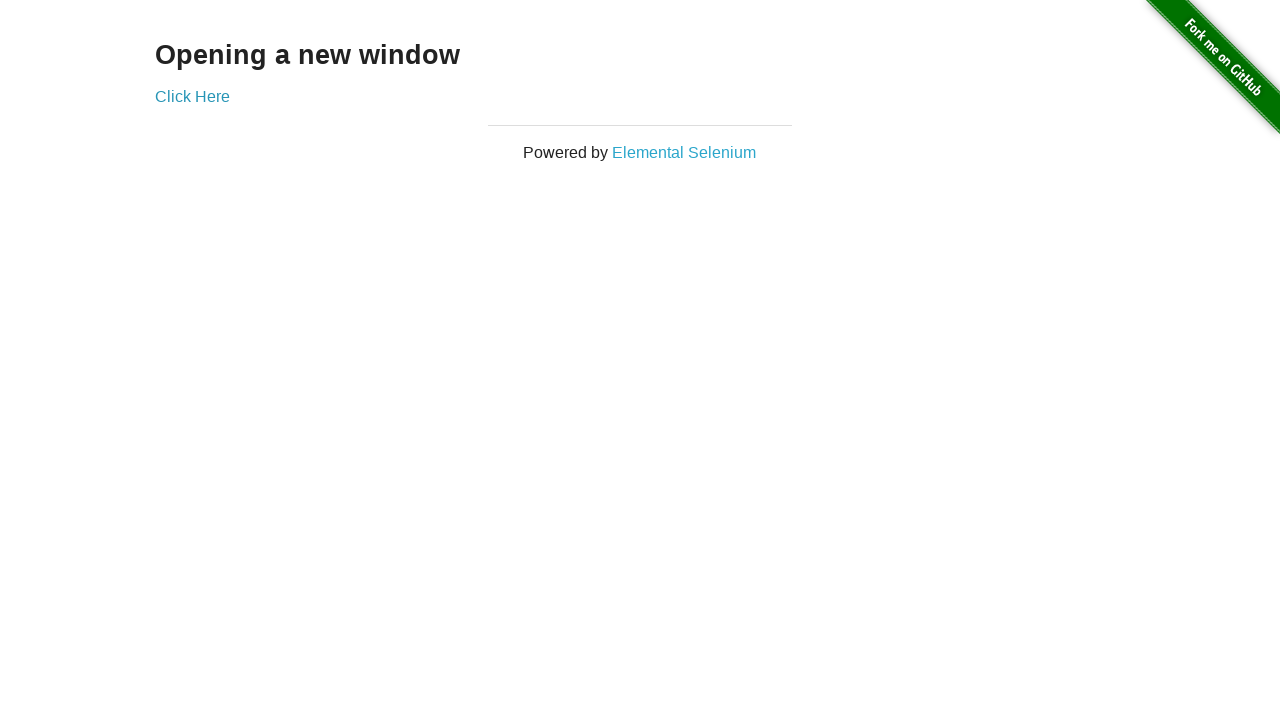

Retrieved text from new window: 'New Window'
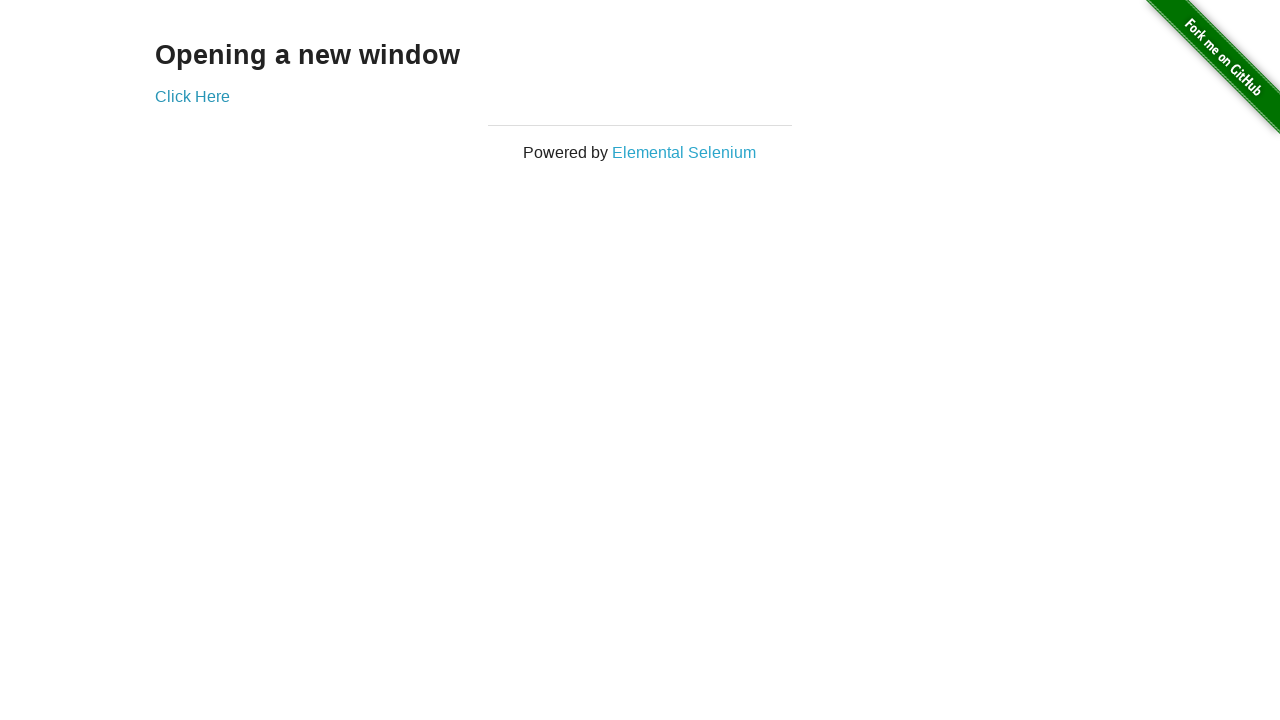

Retrieved text from original window: 'Opening a new window'
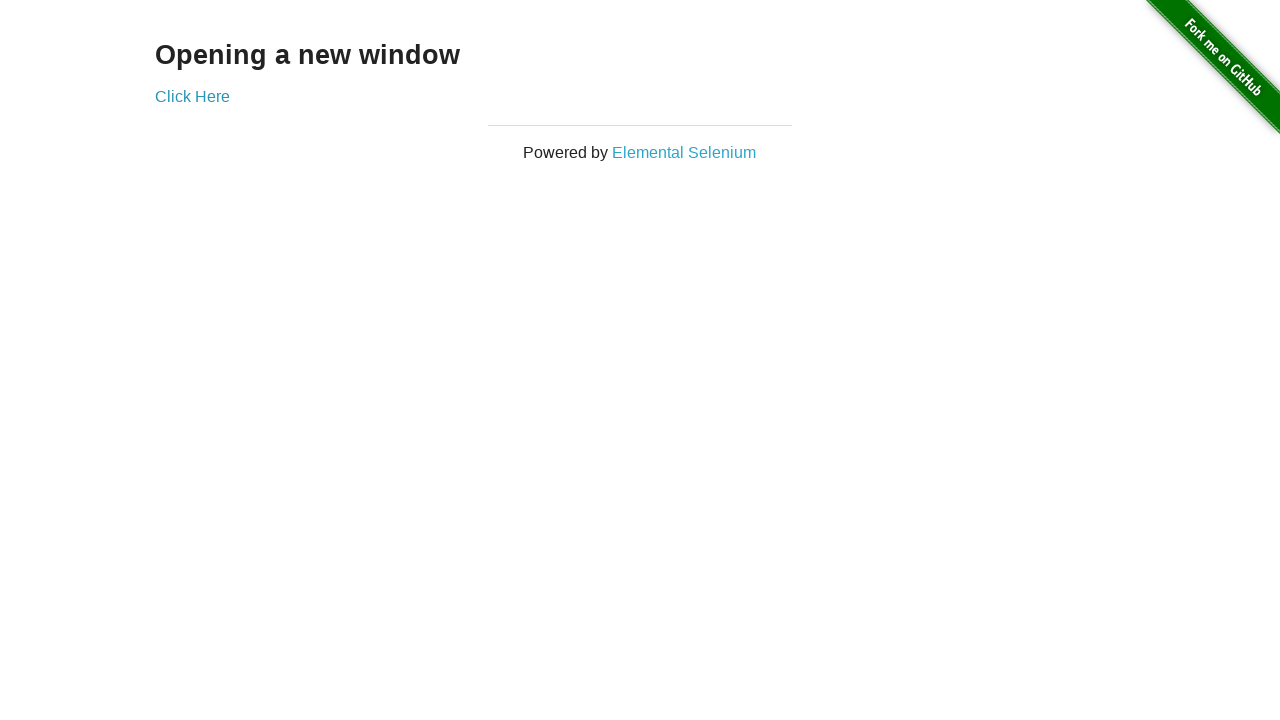

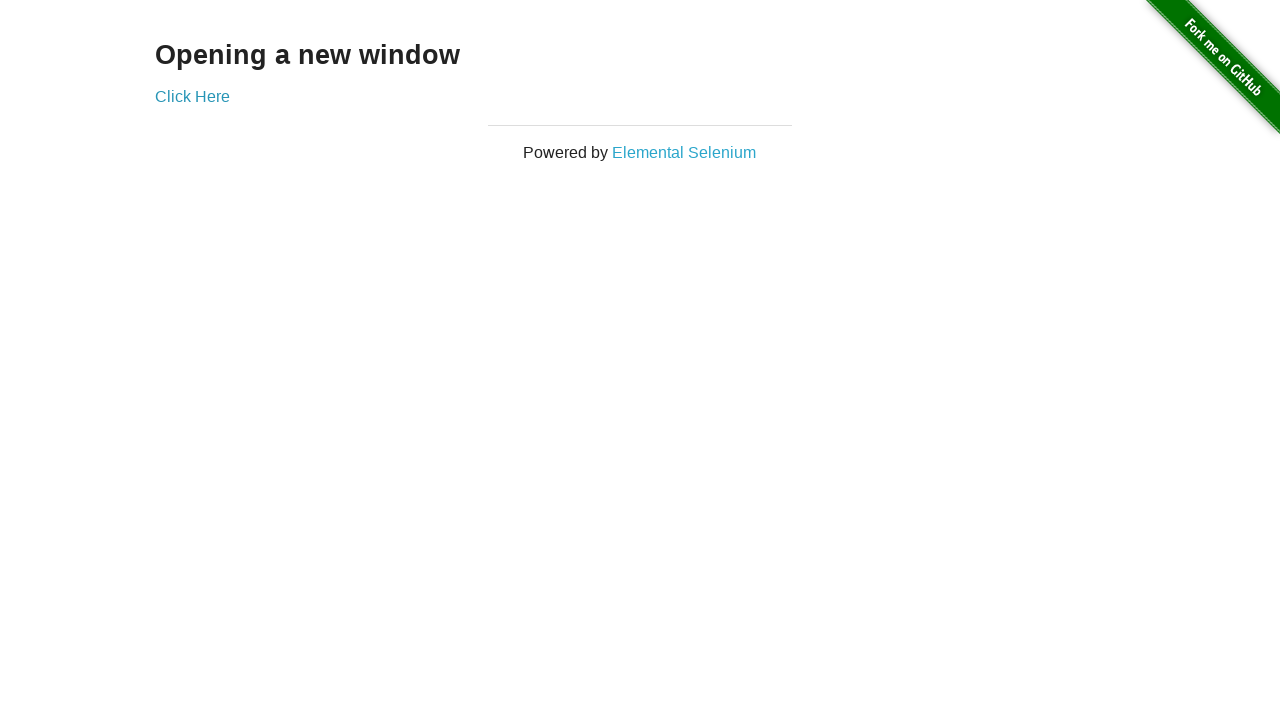